Tests dynamic loading functionality by clicking a start button and waiting for "Hello World!" text to appear

Starting URL: https://the-internet.herokuapp.com/dynamic_loading/1

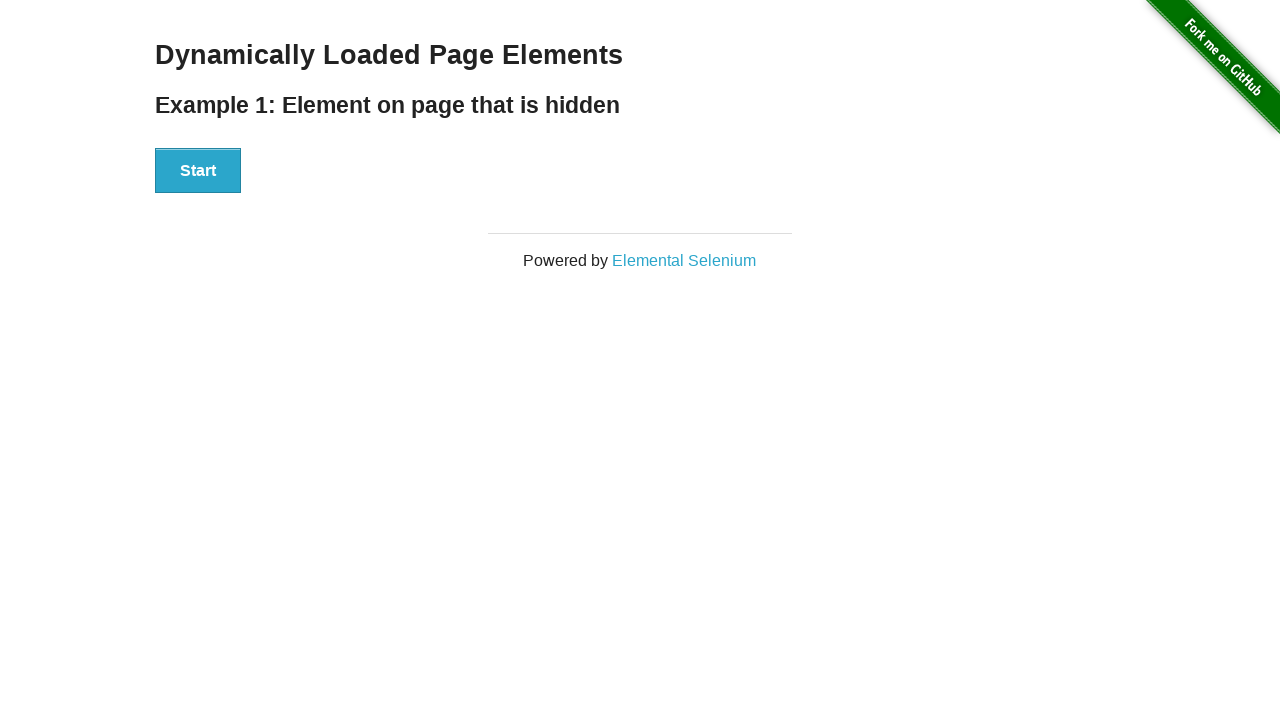

Clicked Start button to trigger dynamic loading at (198, 171) on xpath=//div[@id='start']//button
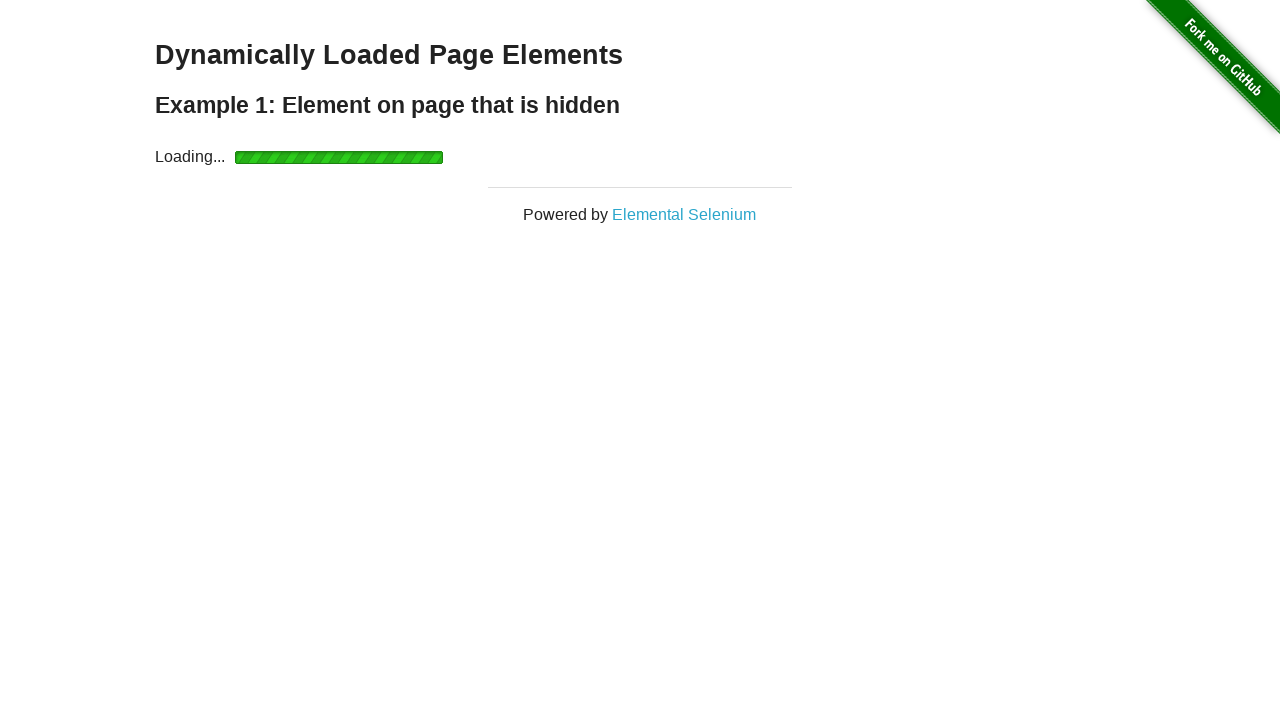

Waited for 'Hello World!' text to appear and become visible
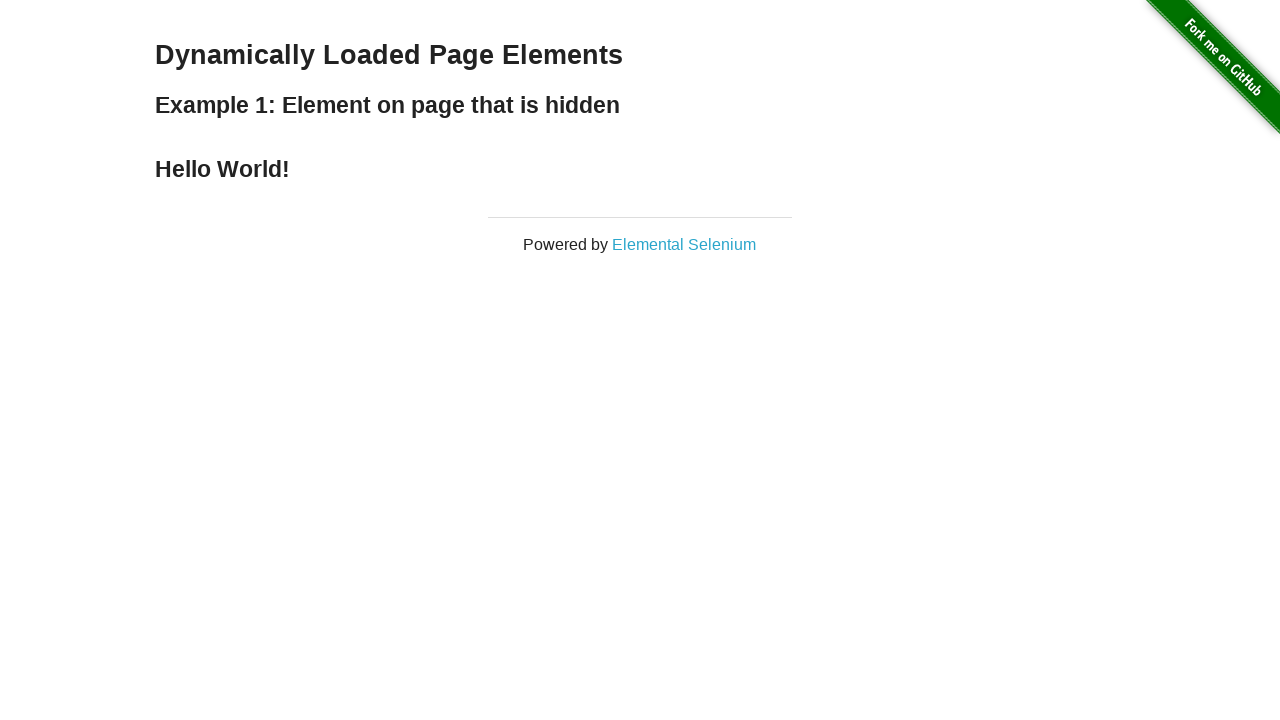

Located the 'Hello World!' element
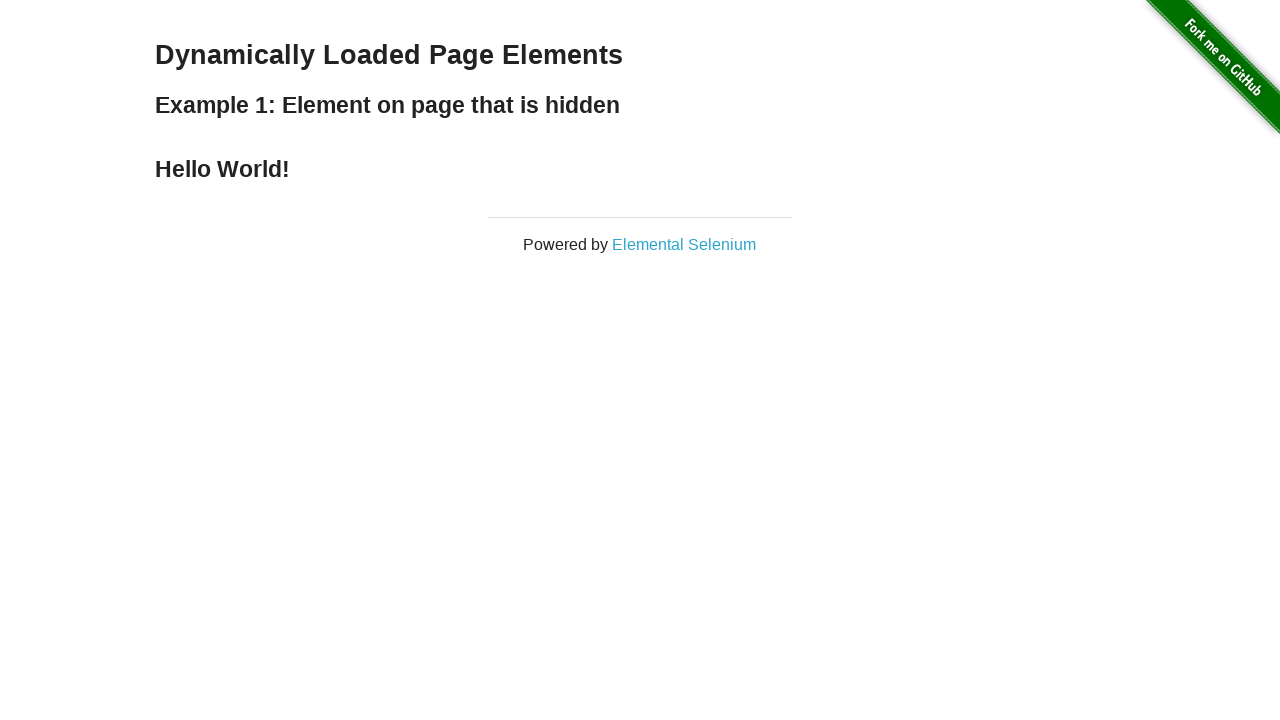

Verified that element contains 'Hello World!' text
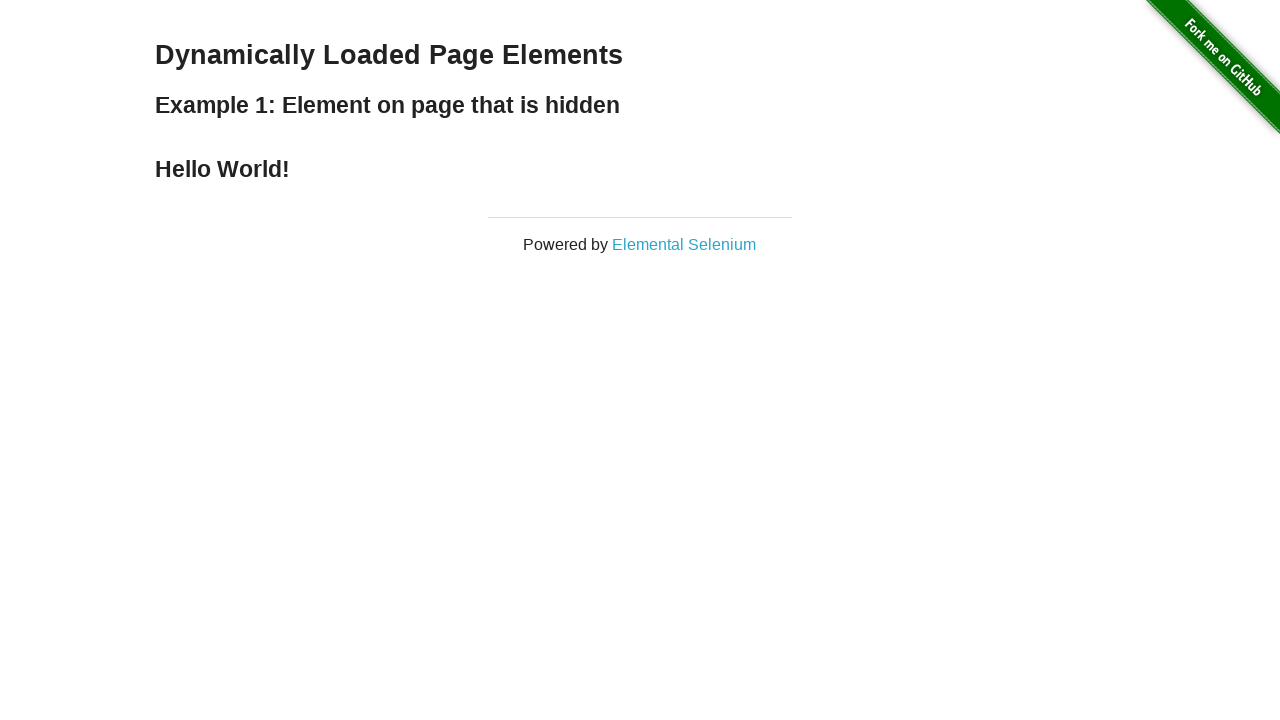

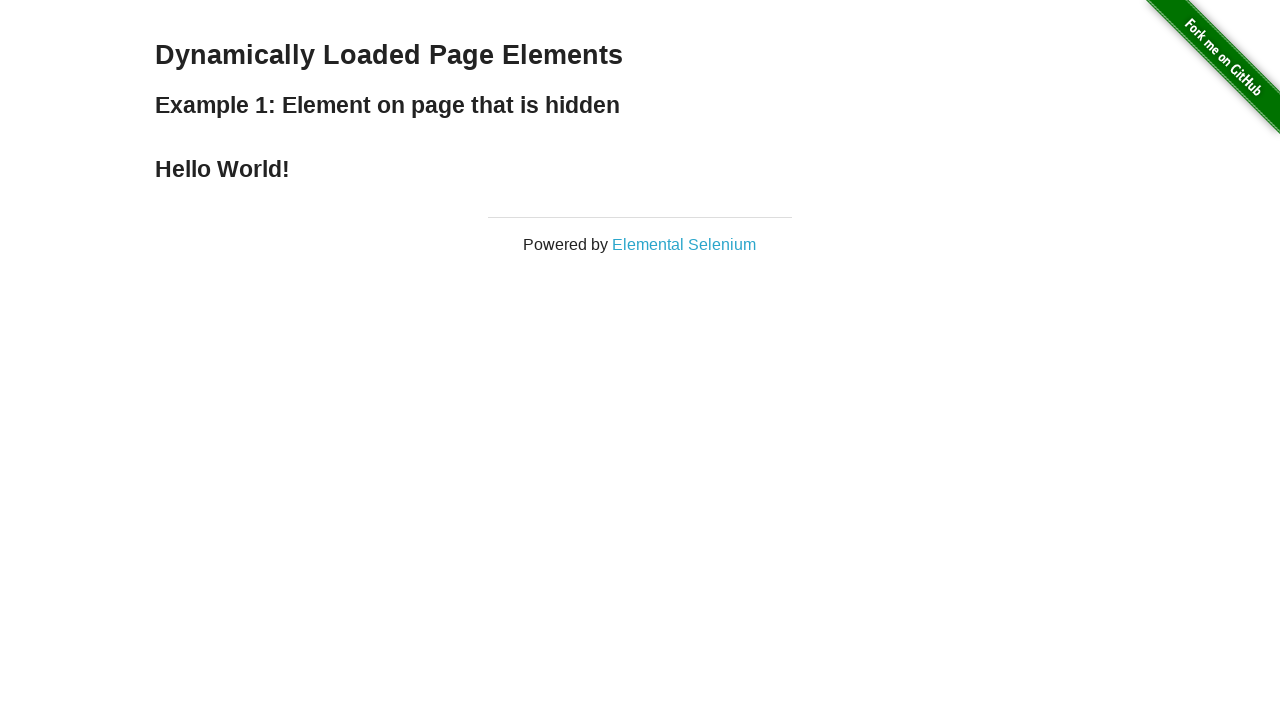